Tests that entered text is trimmed when editing a todo item

Starting URL: https://demo.playwright.dev/todomvc

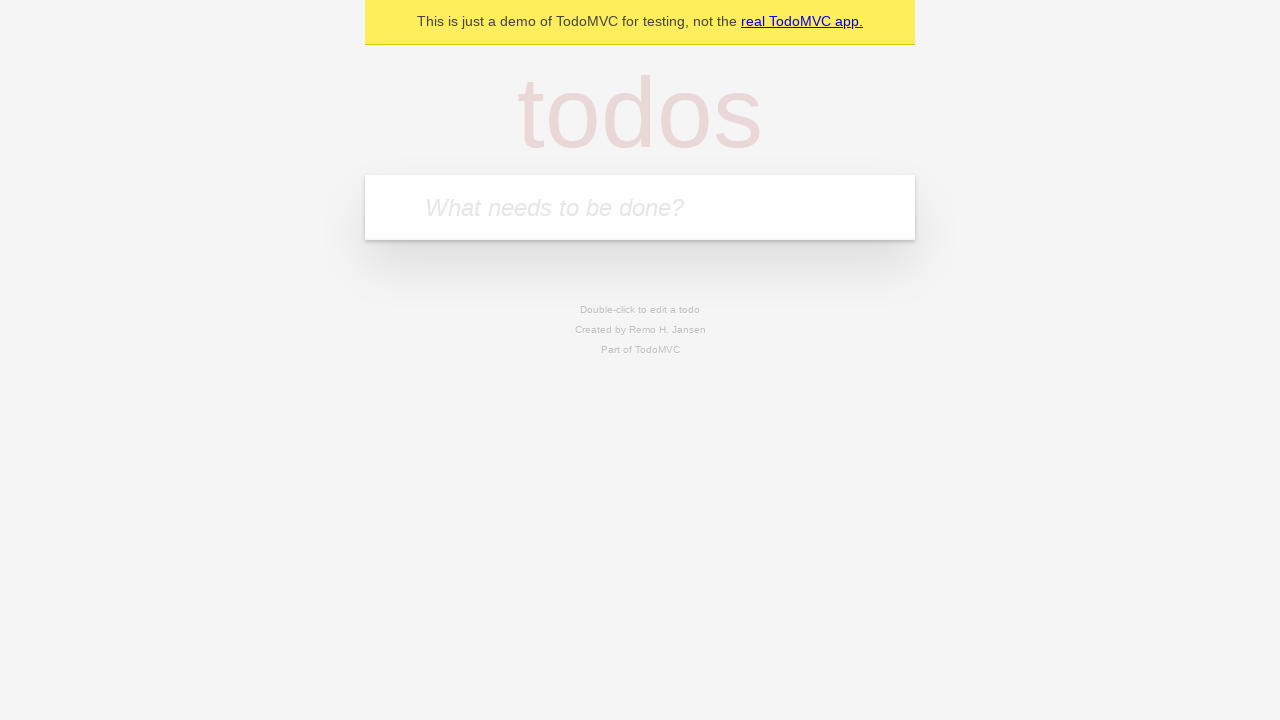

Filled todo input with 'buy some cheese' on internal:attr=[placeholder="What needs to be done?"i]
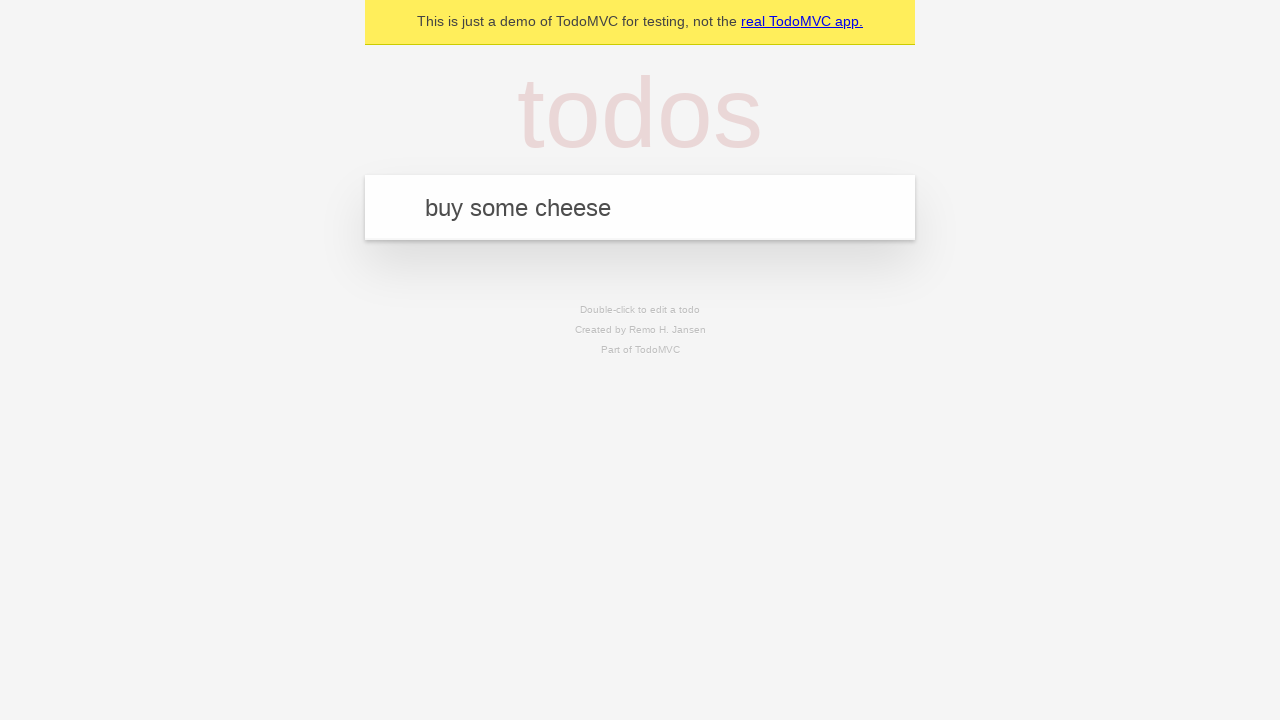

Pressed Enter to create first todo on internal:attr=[placeholder="What needs to be done?"i]
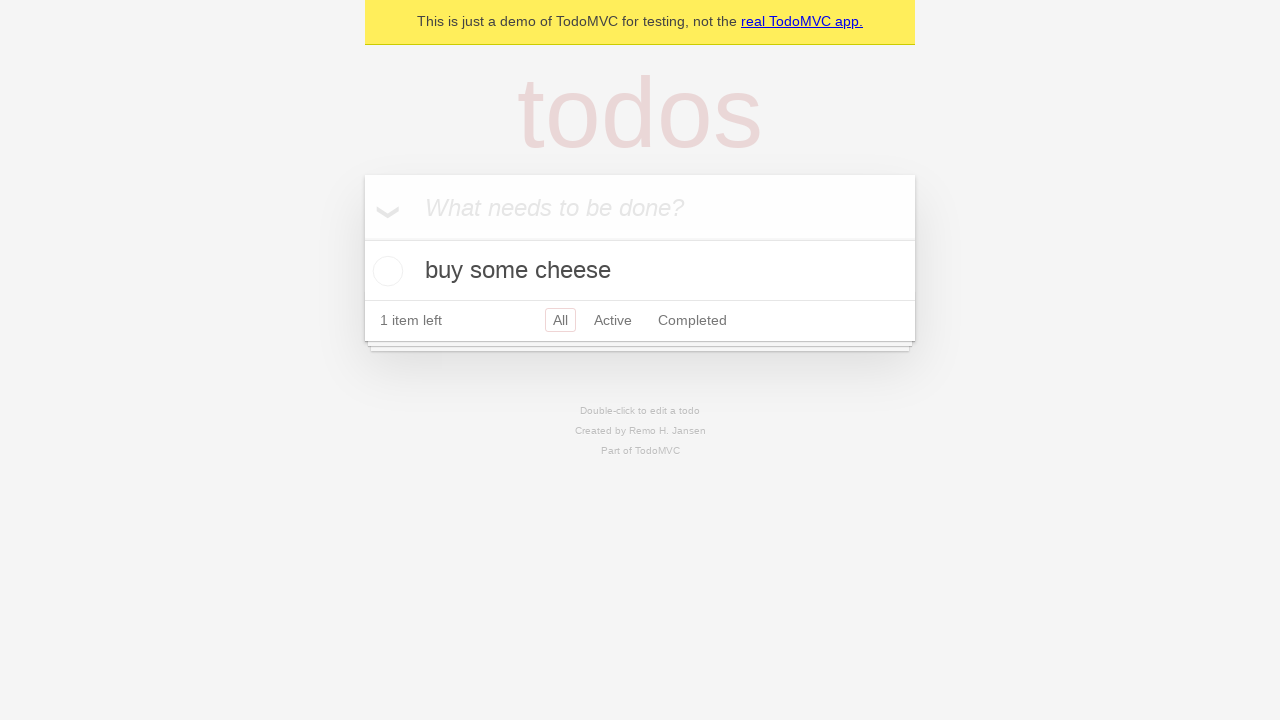

Filled todo input with 'feed the cat' on internal:attr=[placeholder="What needs to be done?"i]
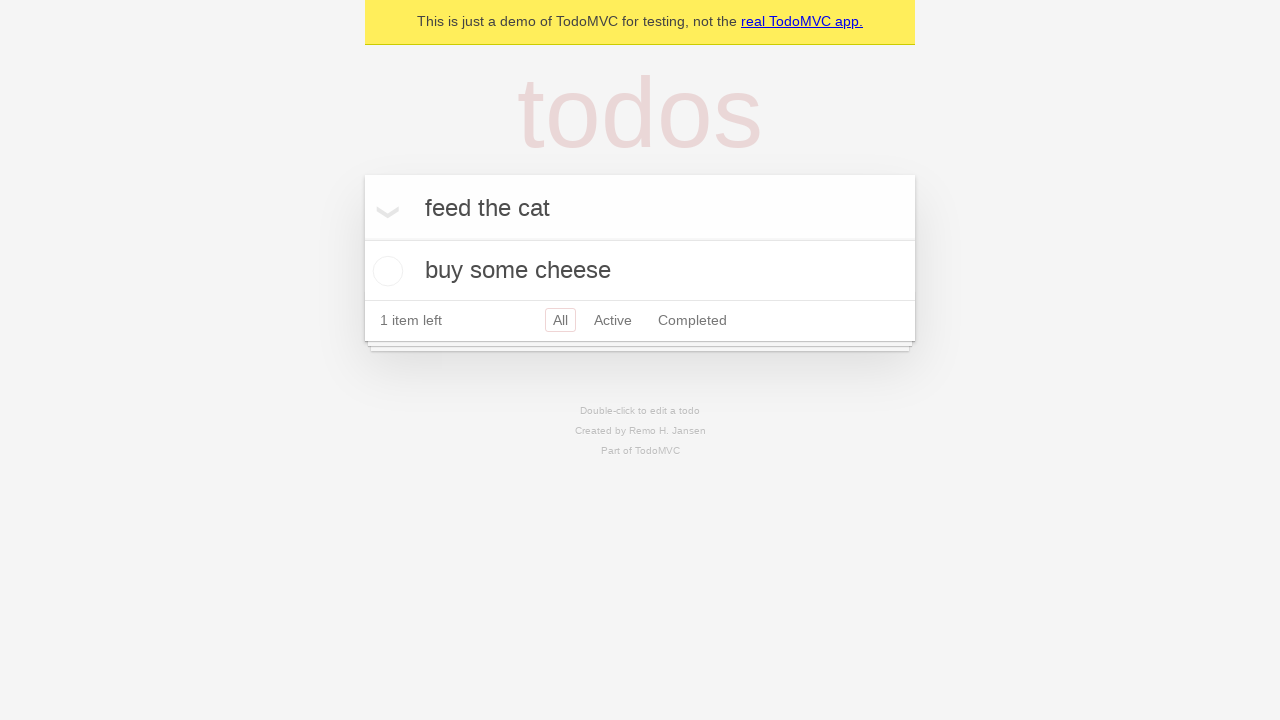

Pressed Enter to create second todo on internal:attr=[placeholder="What needs to be done?"i]
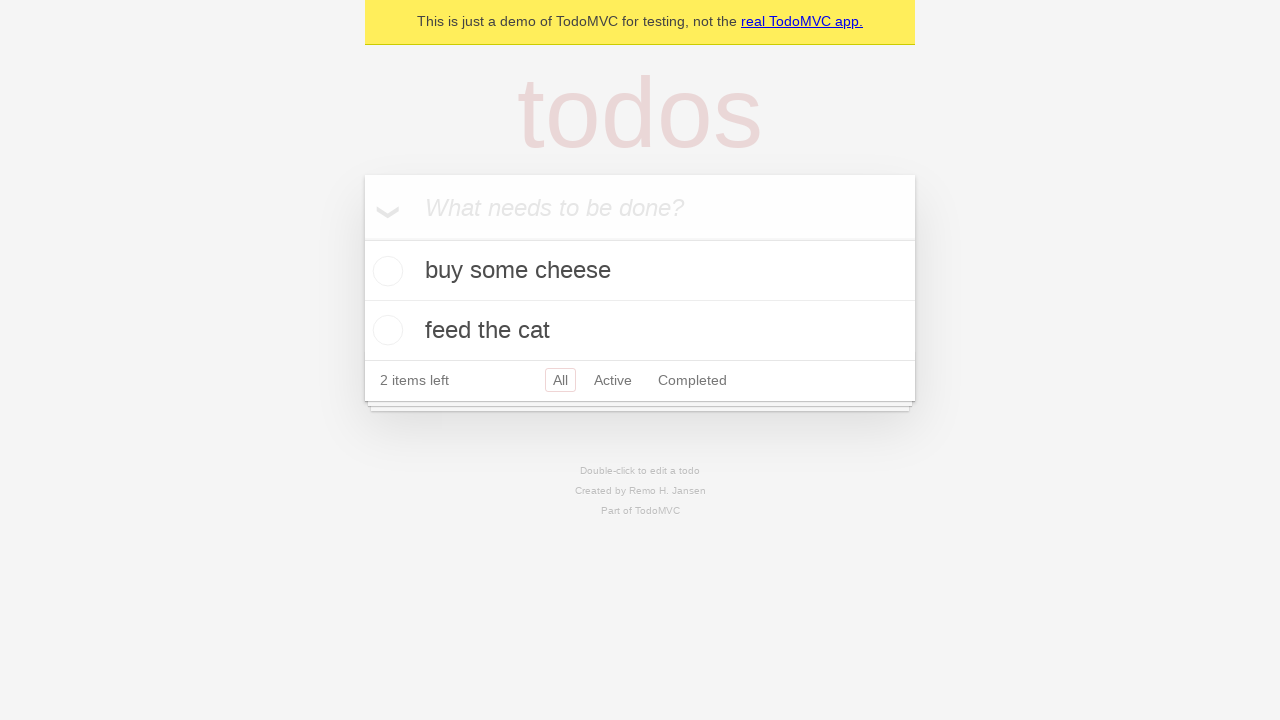

Filled todo input with 'book a doctors appointment' on internal:attr=[placeholder="What needs to be done?"i]
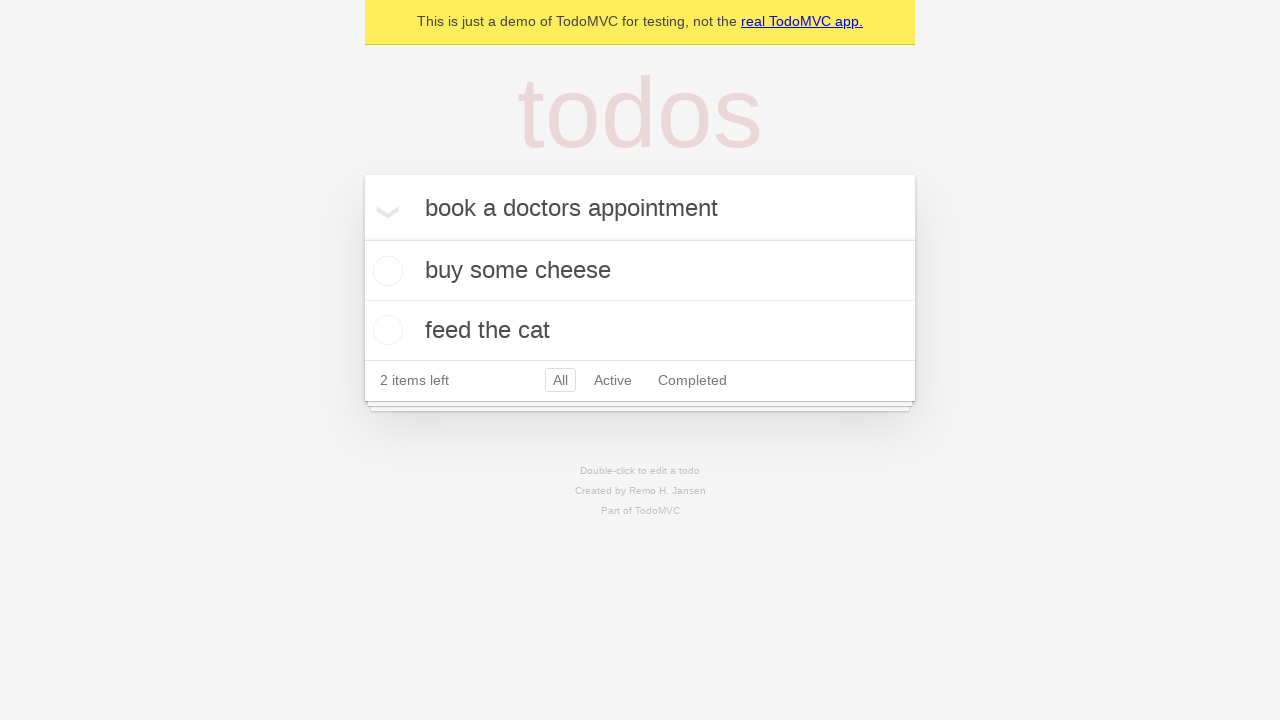

Pressed Enter to create third todo on internal:attr=[placeholder="What needs to be done?"i]
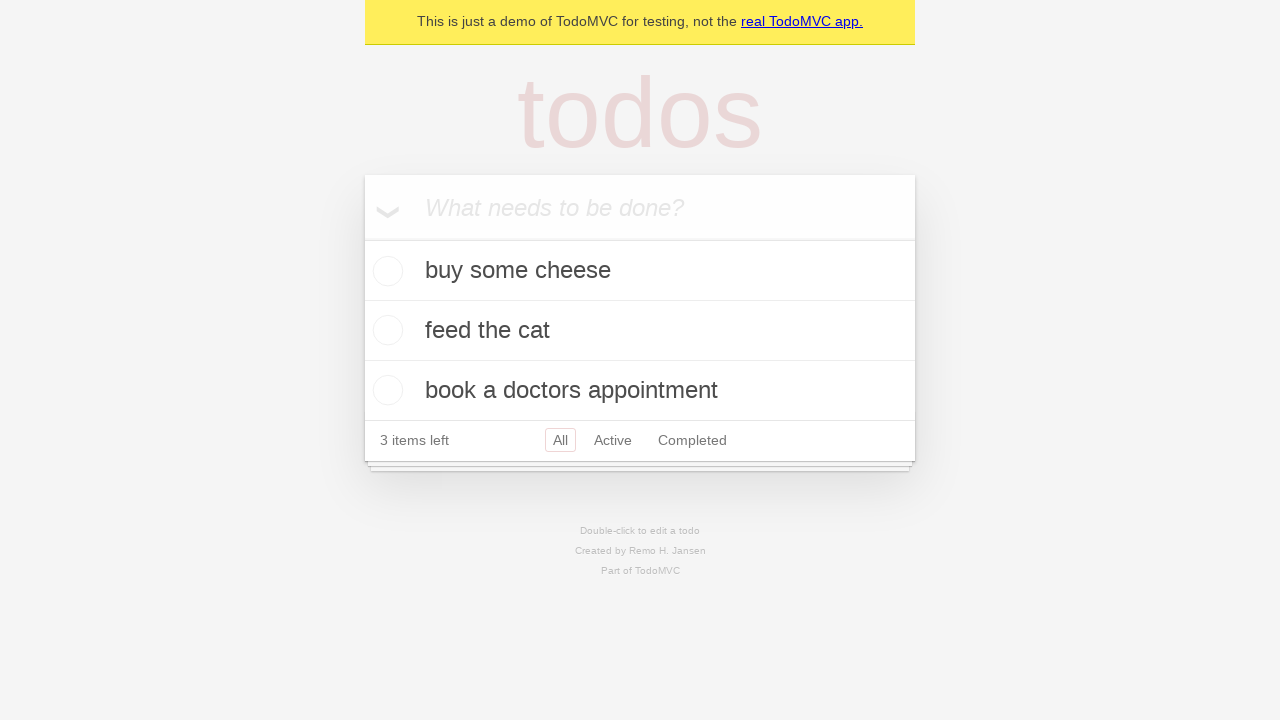

Double-clicked second todo item to enter edit mode at (640, 331) on internal:testid=[data-testid="todo-item"s] >> nth=1
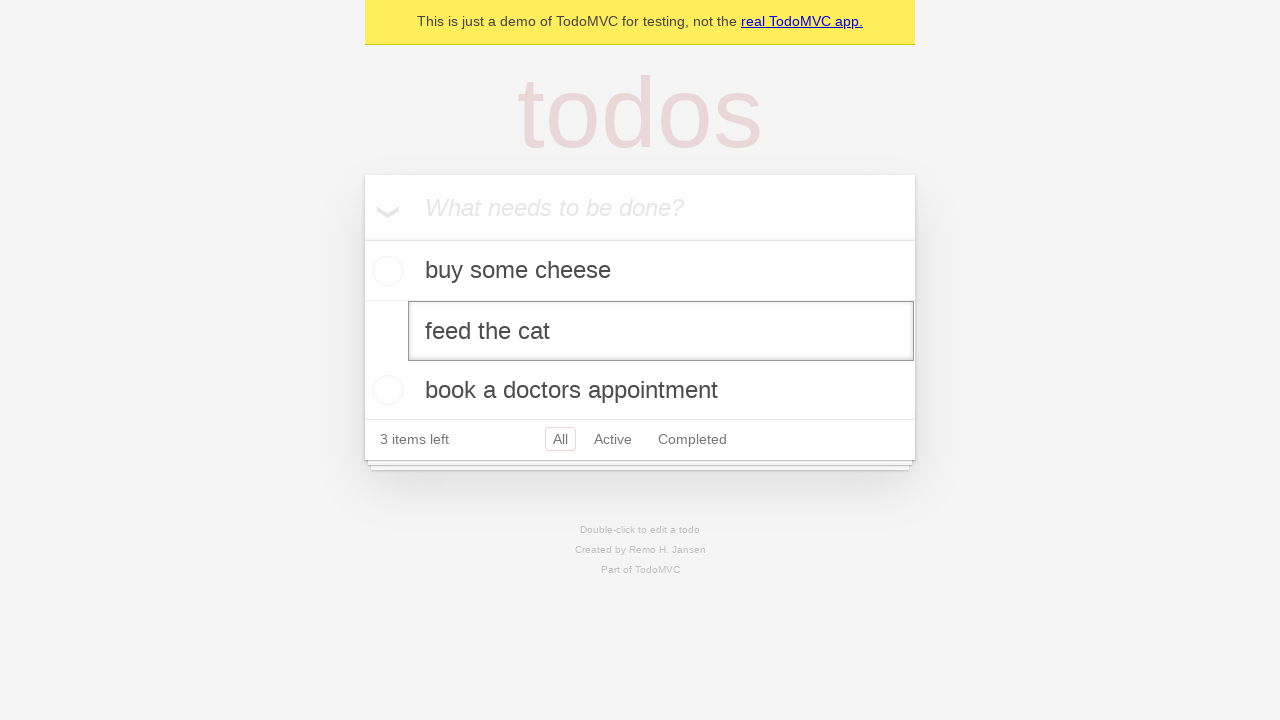

Filled edit field with text containing leading and trailing spaces on internal:testid=[data-testid="todo-item"s] >> nth=1 >> internal:role=textbox[nam
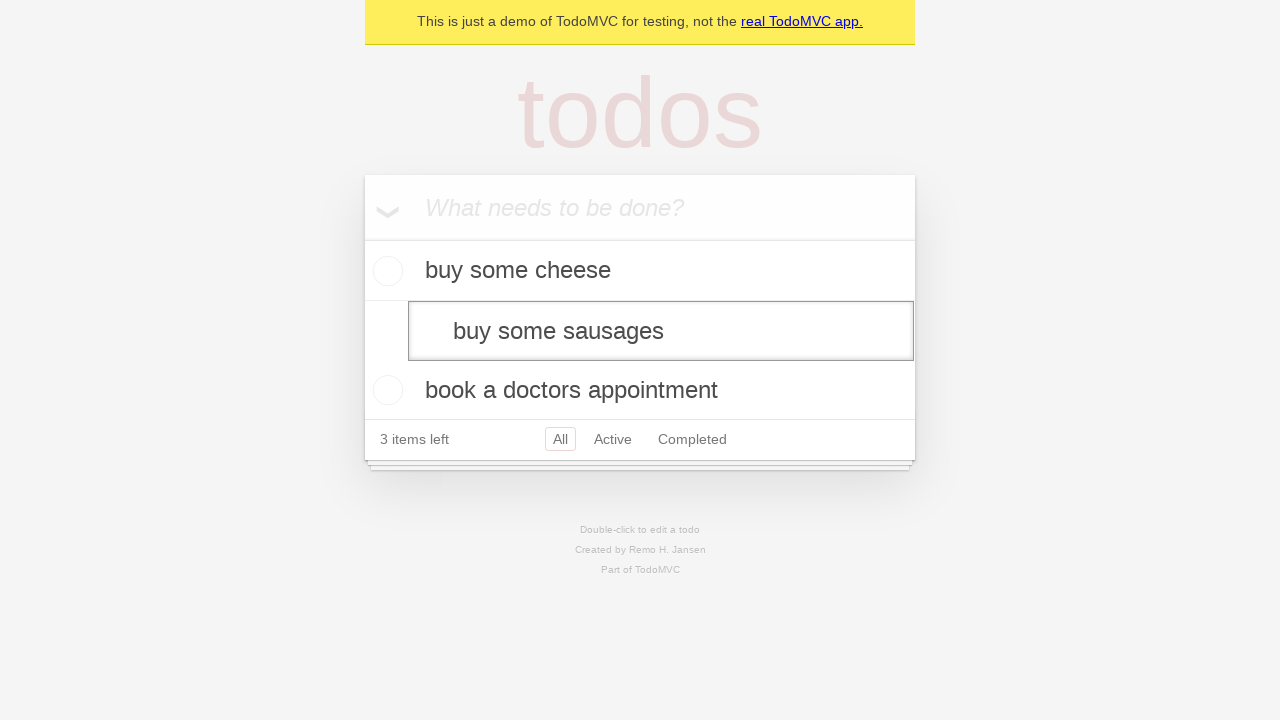

Pressed Enter to save edited todo, expecting text to be trimmed on internal:testid=[data-testid="todo-item"s] >> nth=1 >> internal:role=textbox[nam
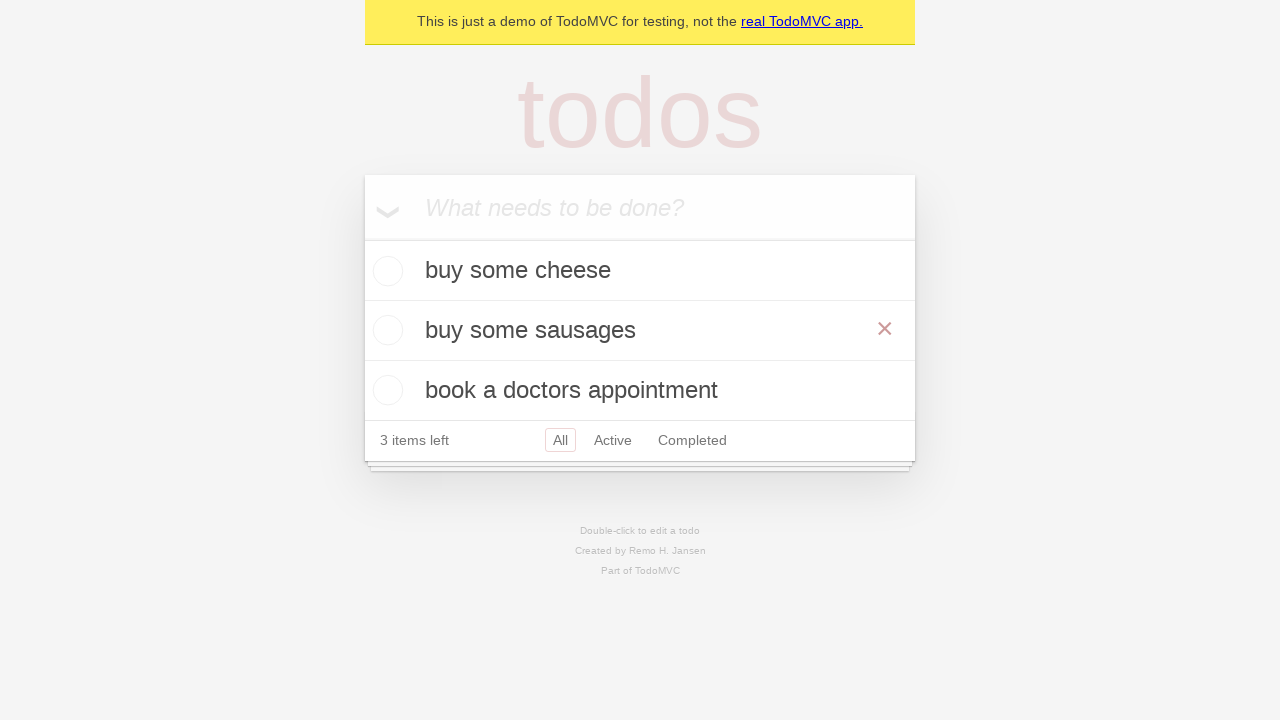

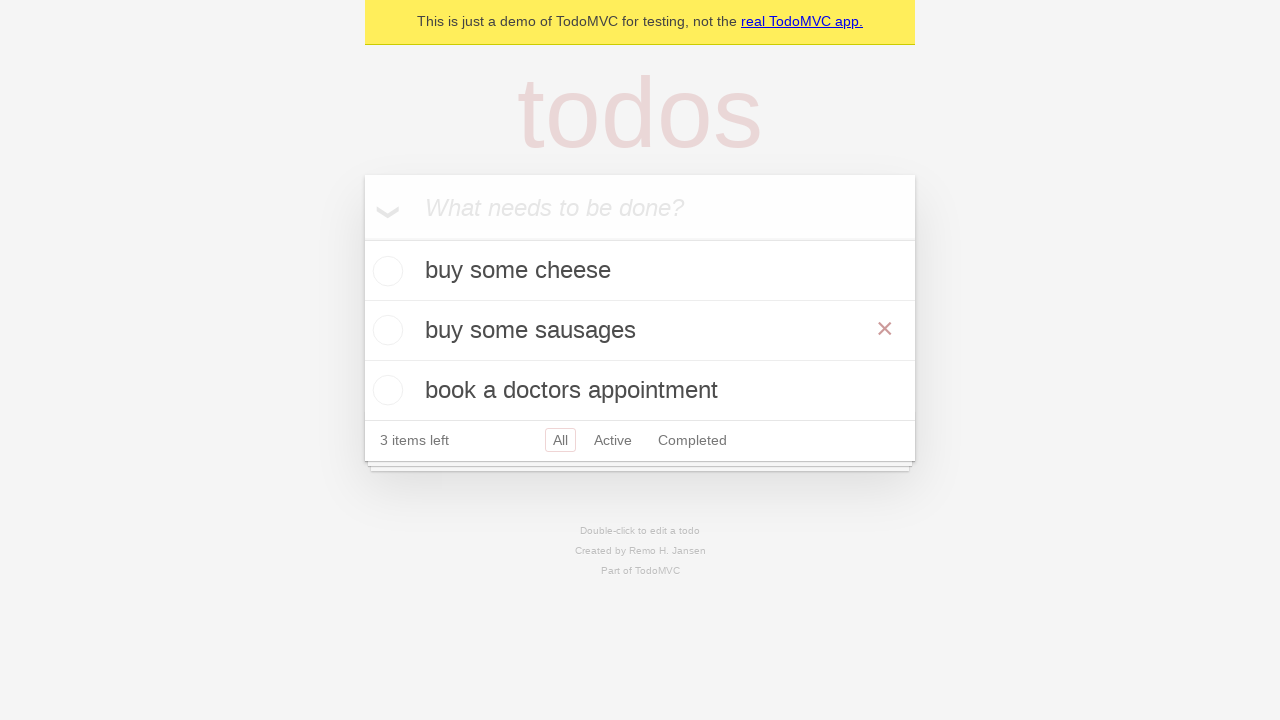